Navigates to Swarthmore College course catalog departments page and clicks on a department link to view its courses

Starting URL: https://catalog.swarthmore.edu/content.php?catoid=7&navoid=194

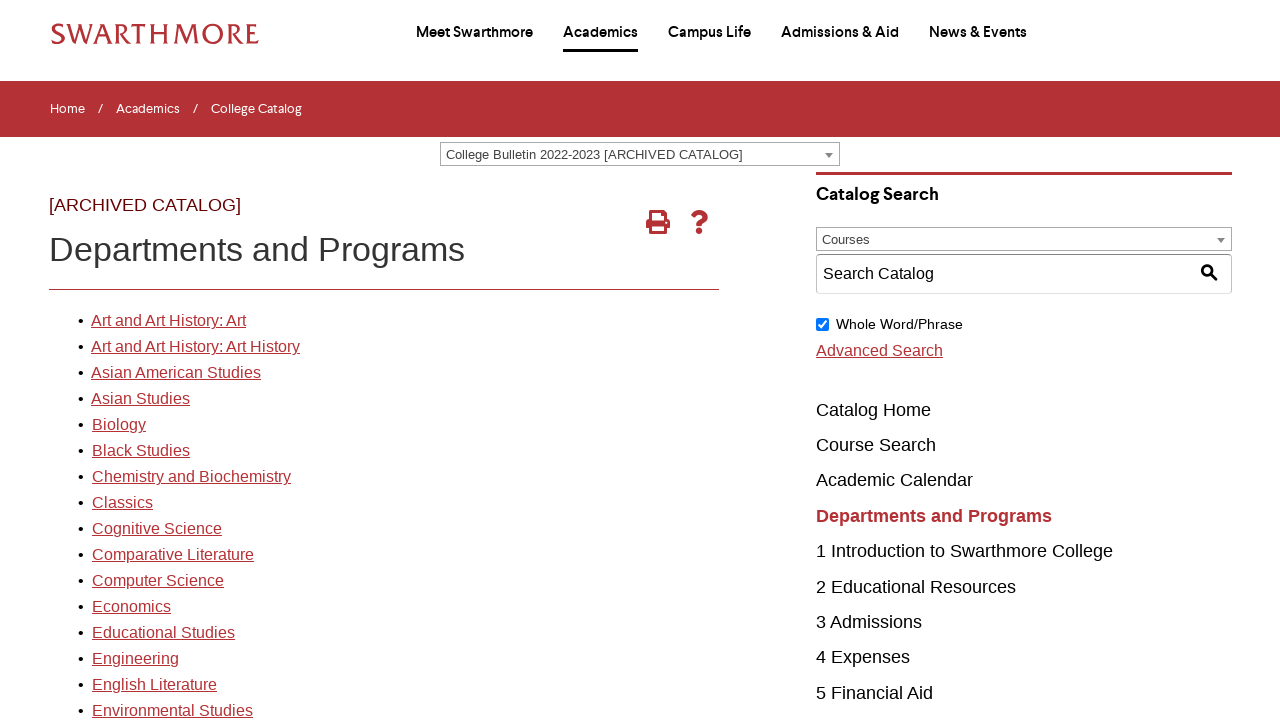

Waited for catalog department links to load
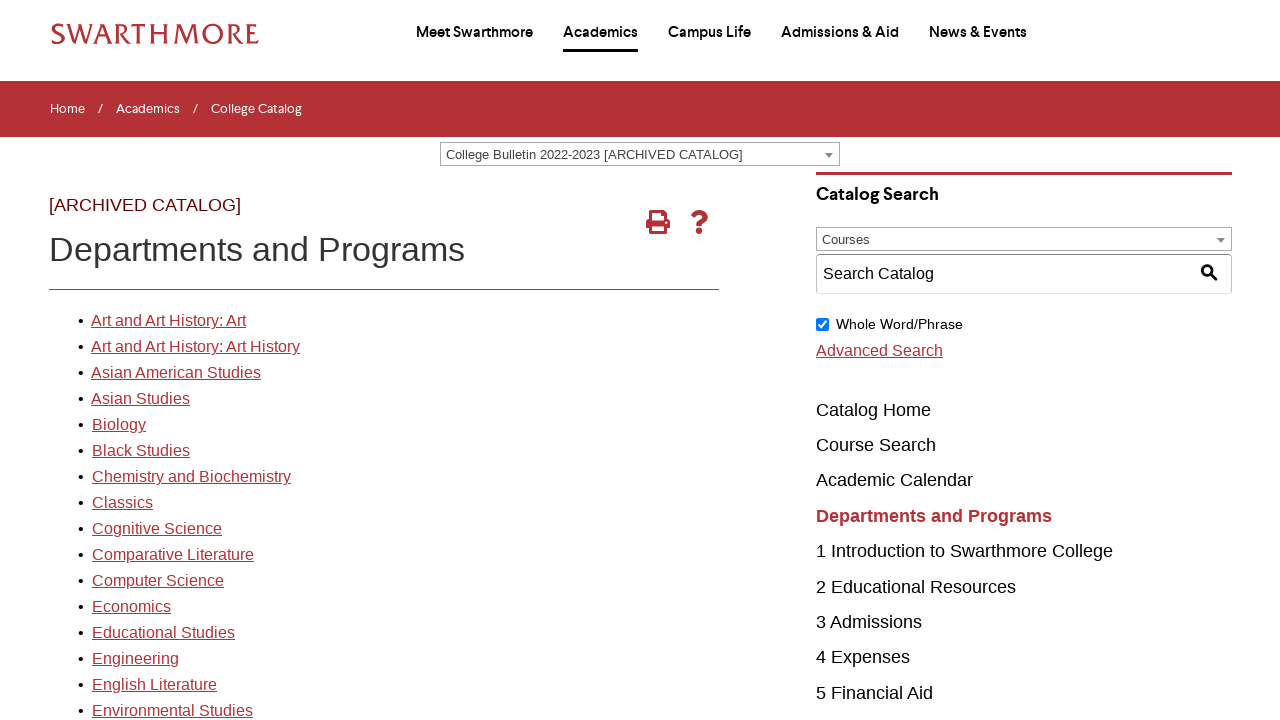

Clicked on department link to view courses at (168, 321) on a[href*='preview_program.php']
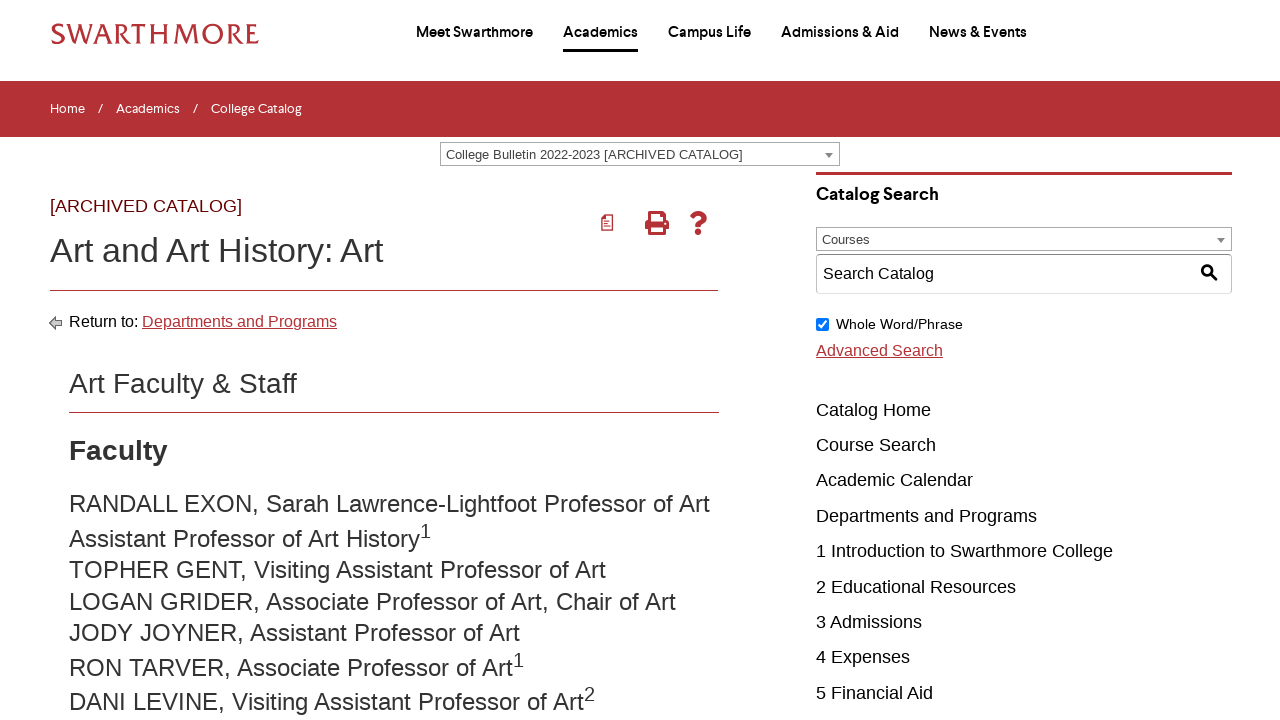

Department page loaded successfully
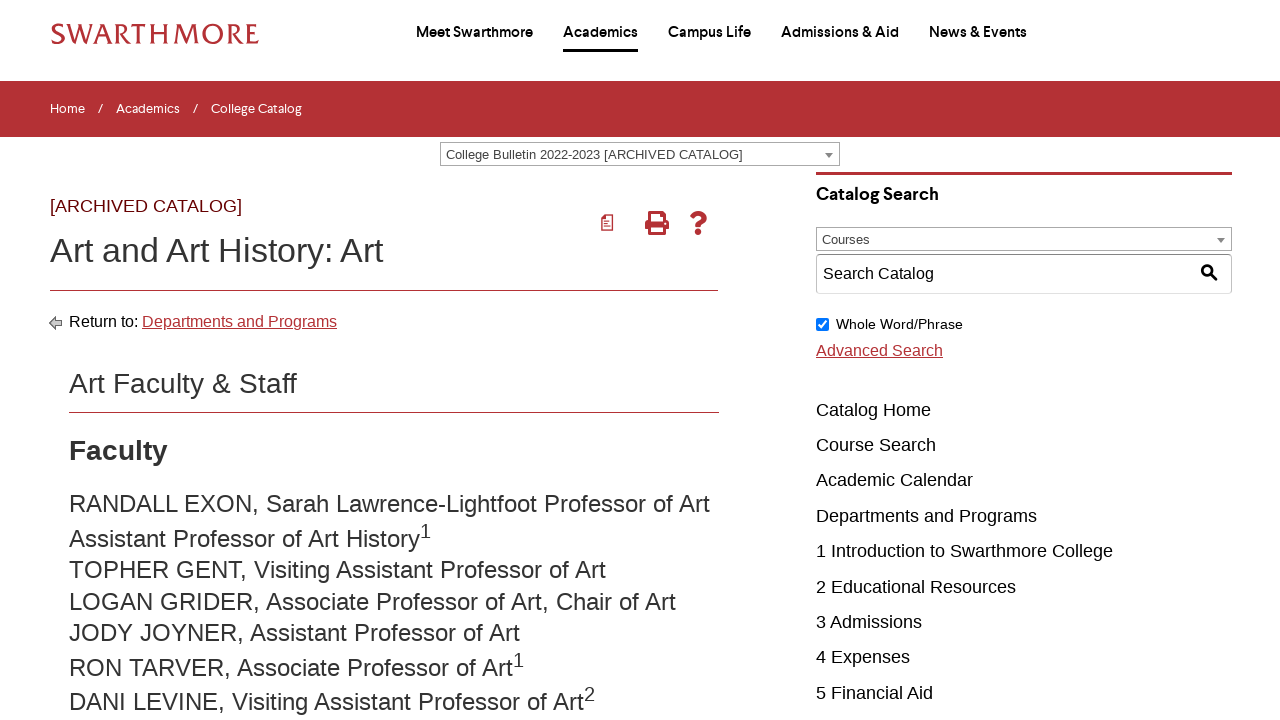

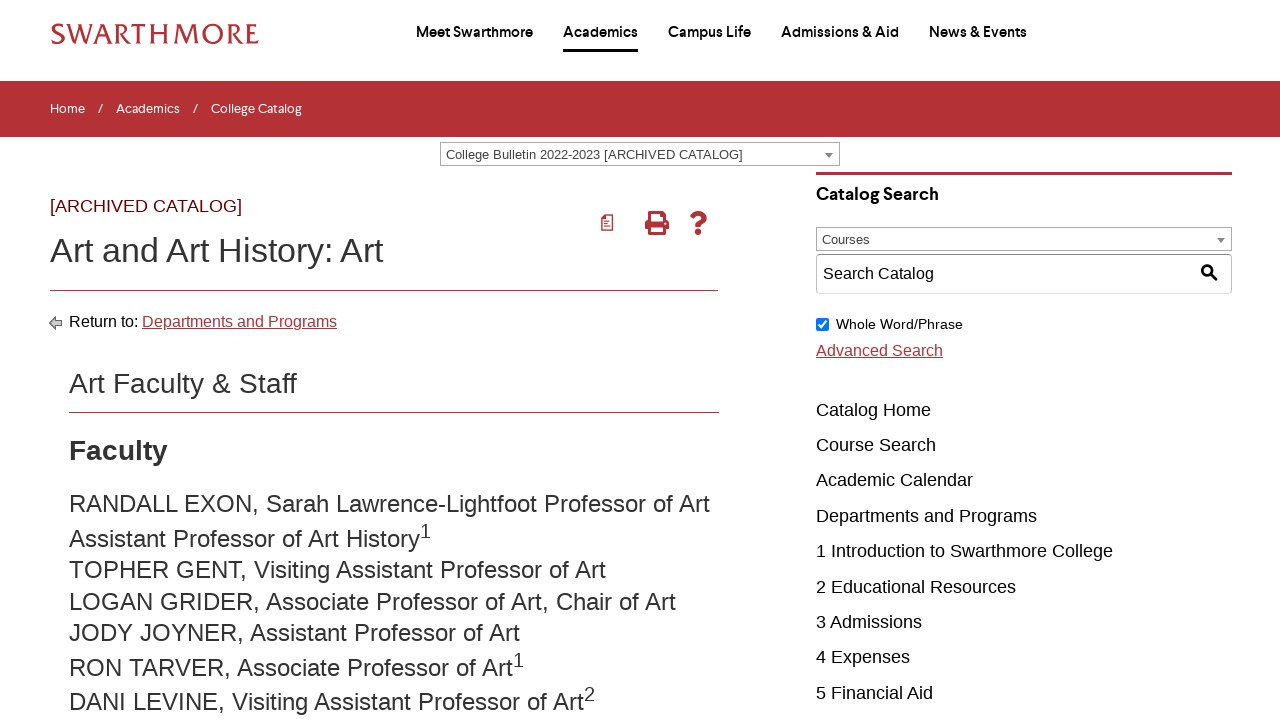